Calculates the sum of two numbers displayed on the page and selects the result from a dropdown menu before submitting the form

Starting URL: https://suninjuly.github.io/selects1.html

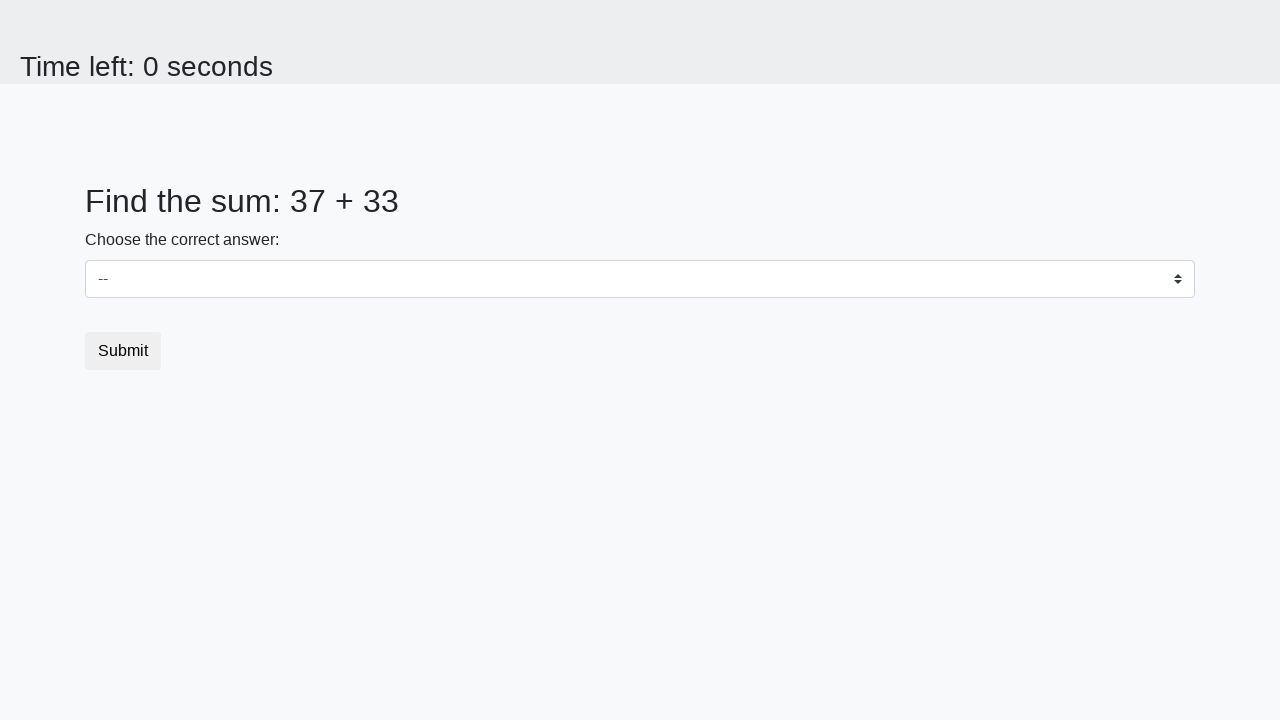

Navigated to the select dropdown form page
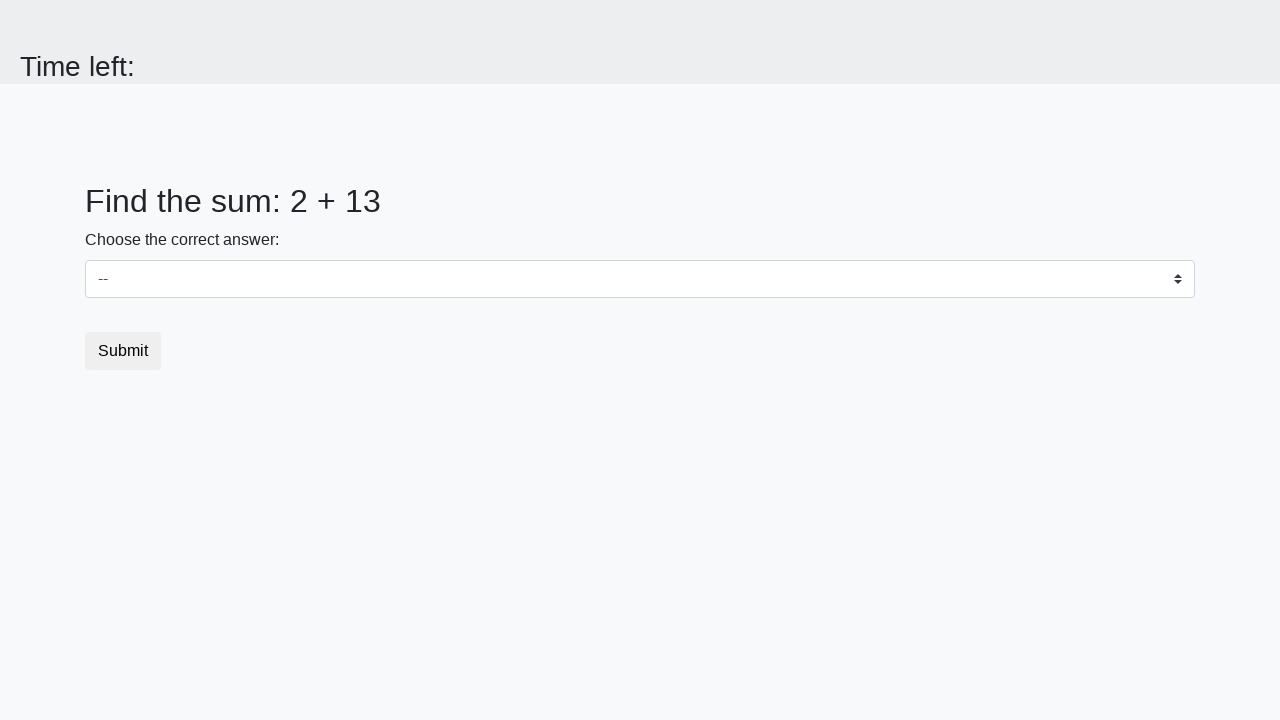

Retrieved first number from the page
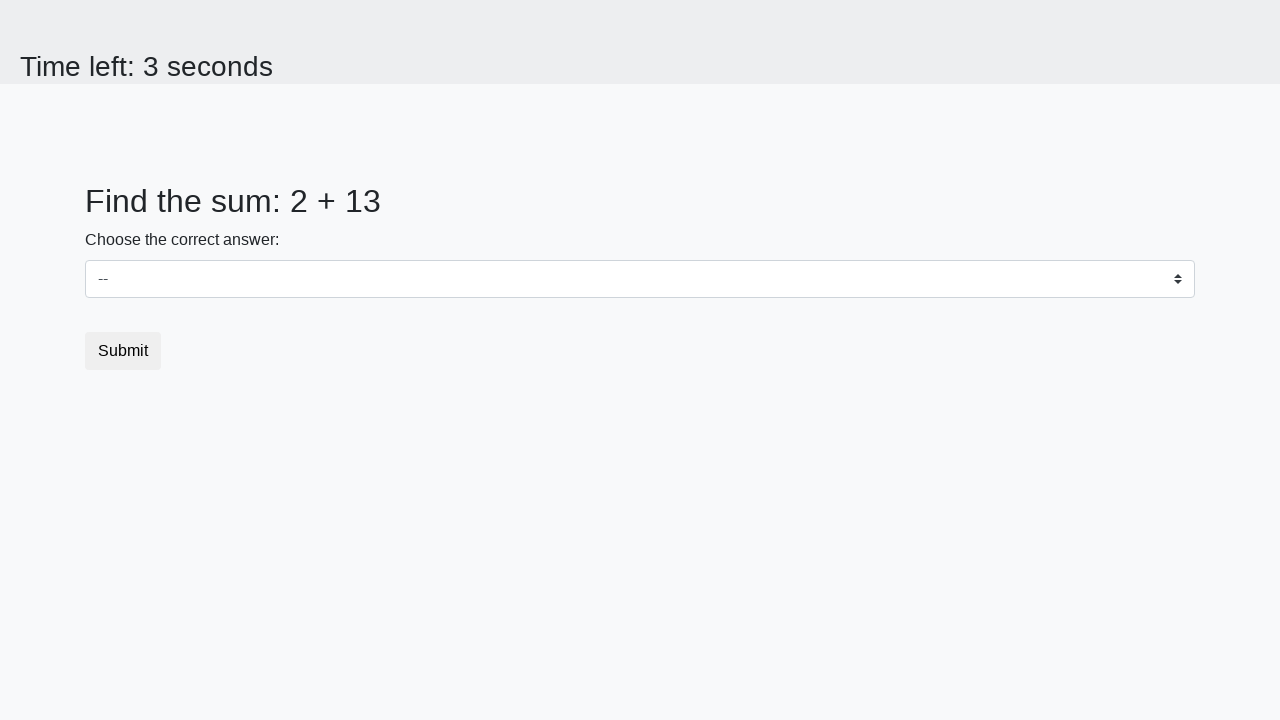

Retrieved second number from the page
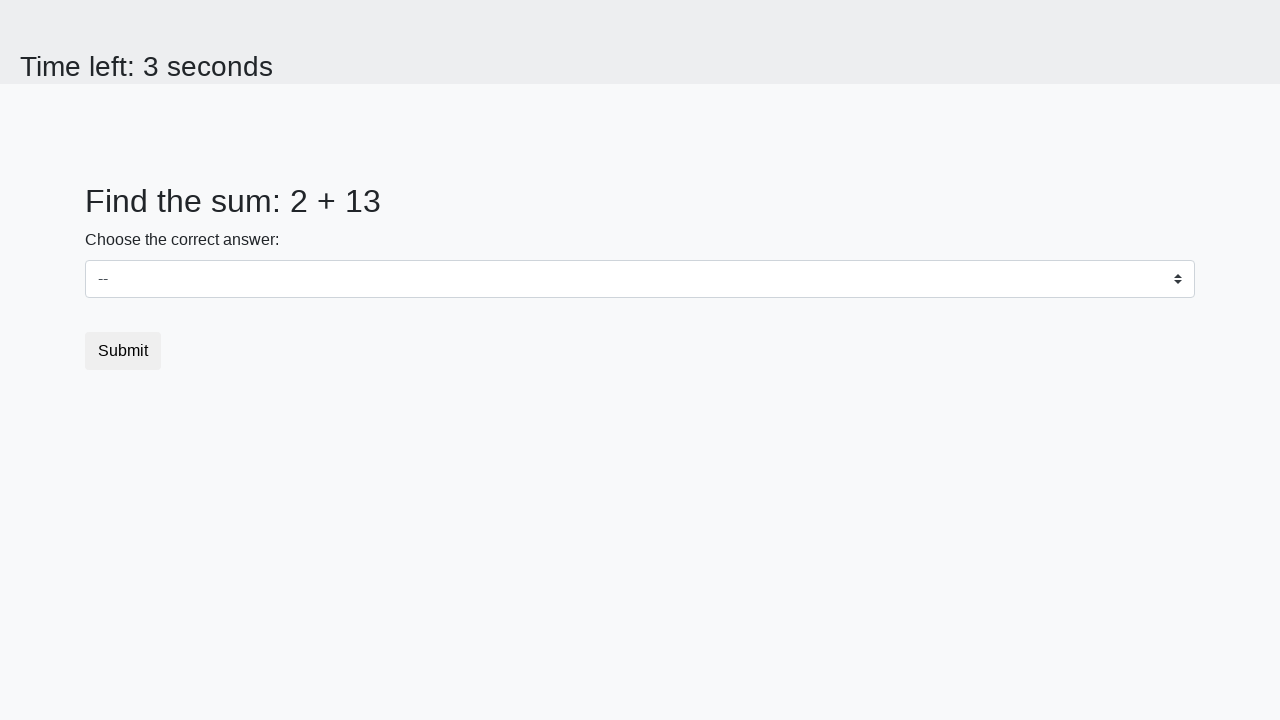

Calculated sum of 2 + 13 = 15
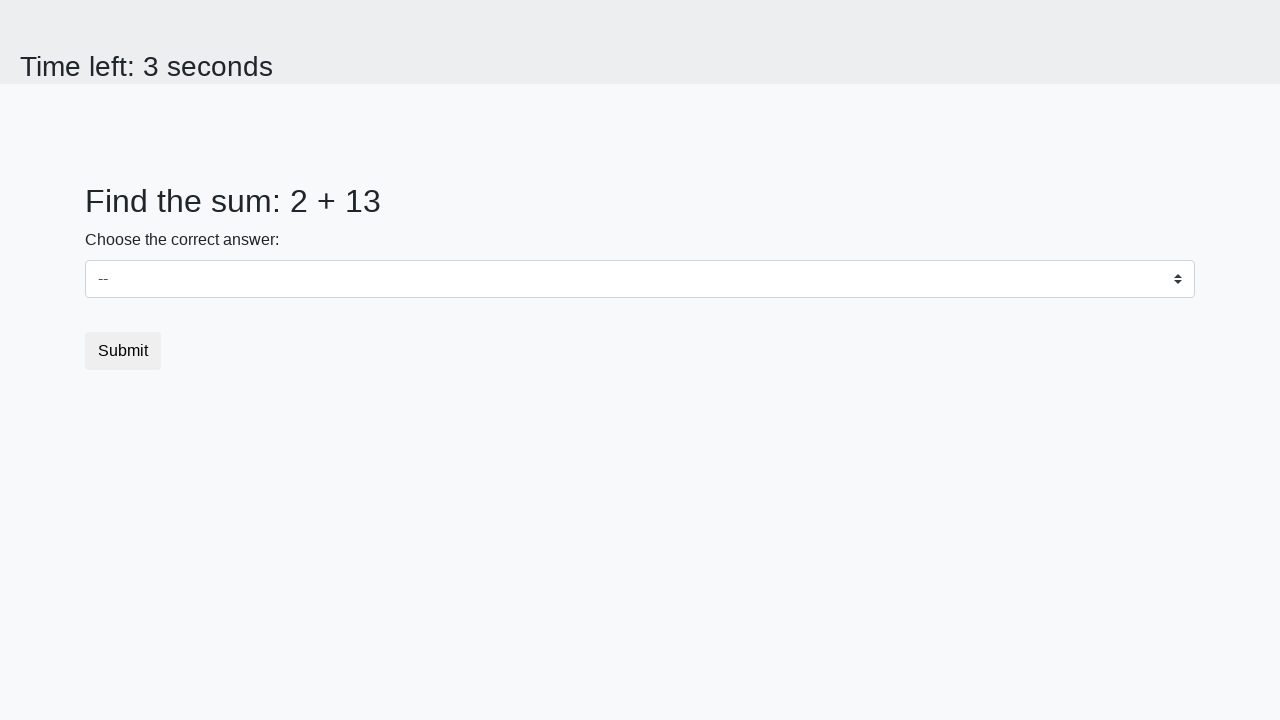

Selected calculated result '15' from dropdown menu on #dropdown
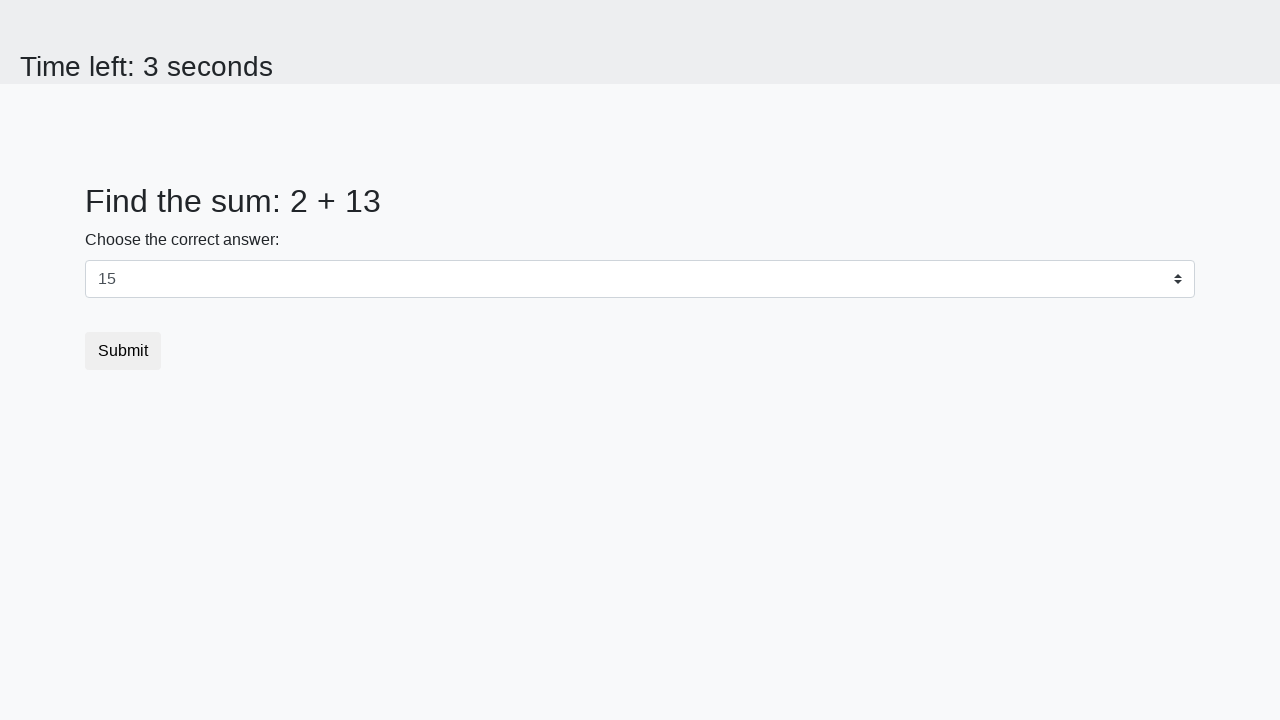

Clicked the submit button to submit the form at (123, 351) on button.btn
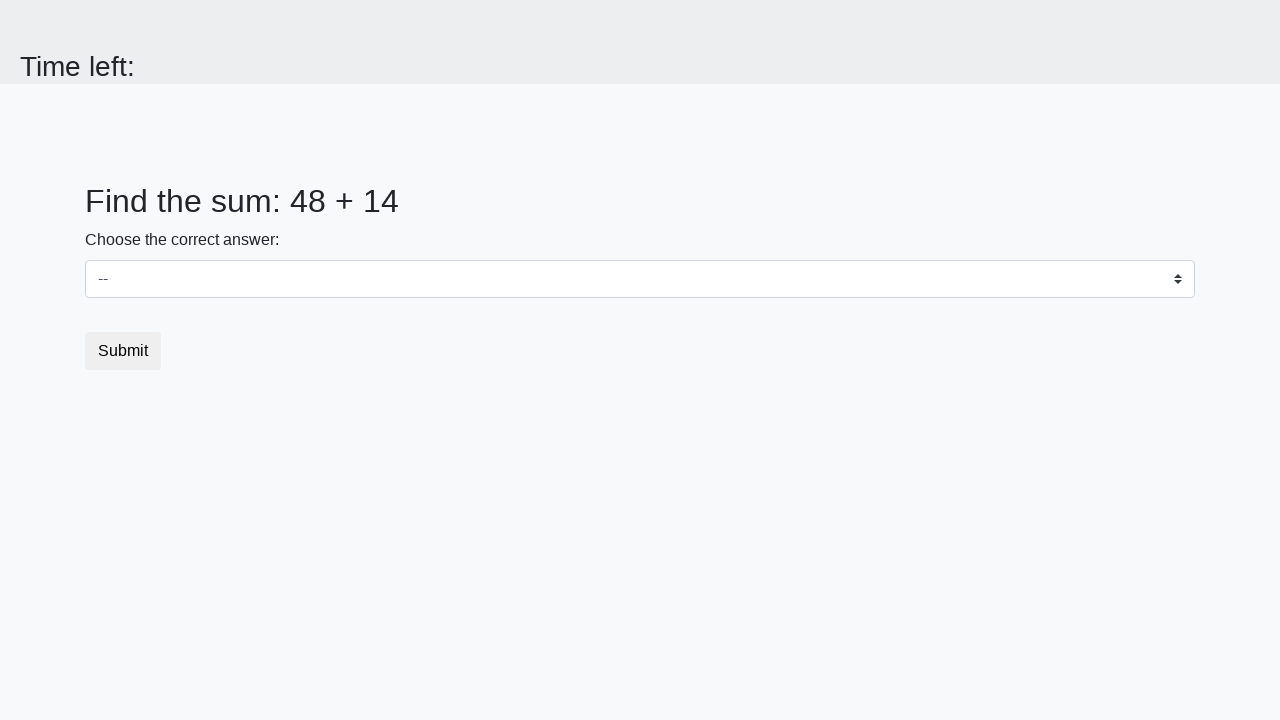

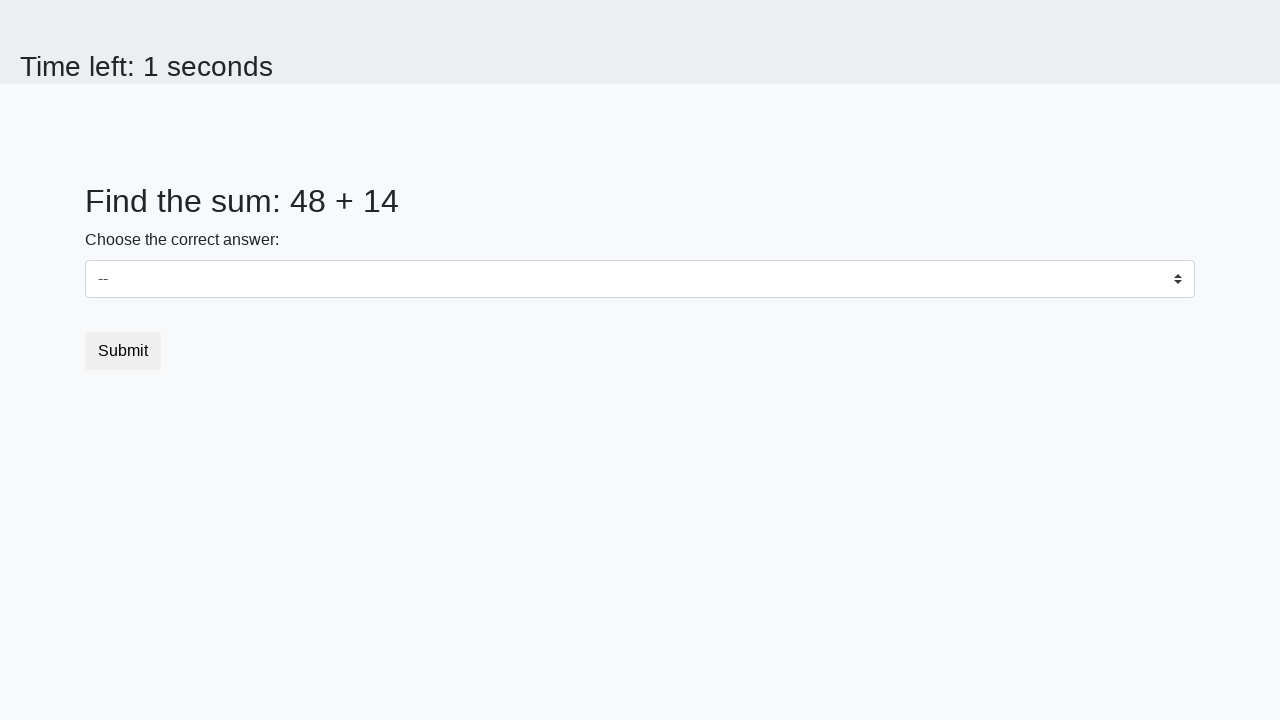